Tests JavaScript alert handling (accept and dismiss) and radio button selection on an automation practice page. Fills a name field, triggers an alert, accepts it, triggers a confirm dialog, dismisses it, and selects a radio button.

Starting URL: https://rahulshettyacademy.com/AutomationPractice/

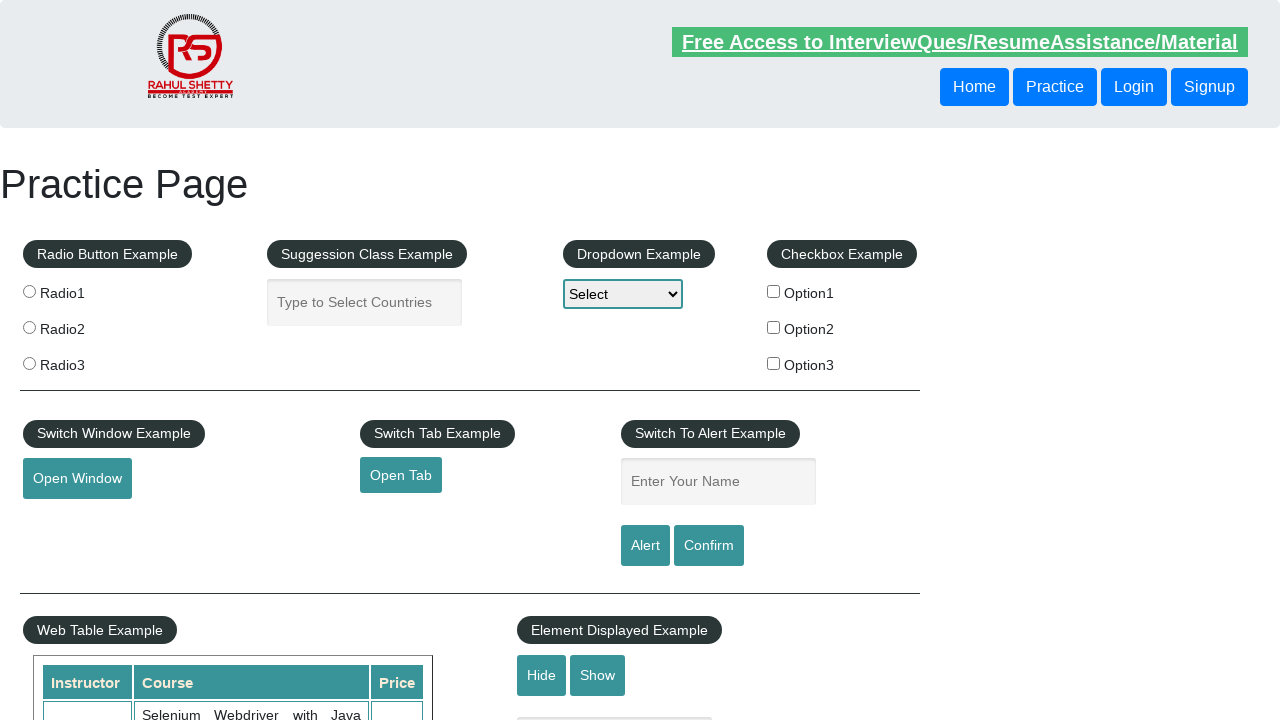

Filled name field with 'hello' on input#name
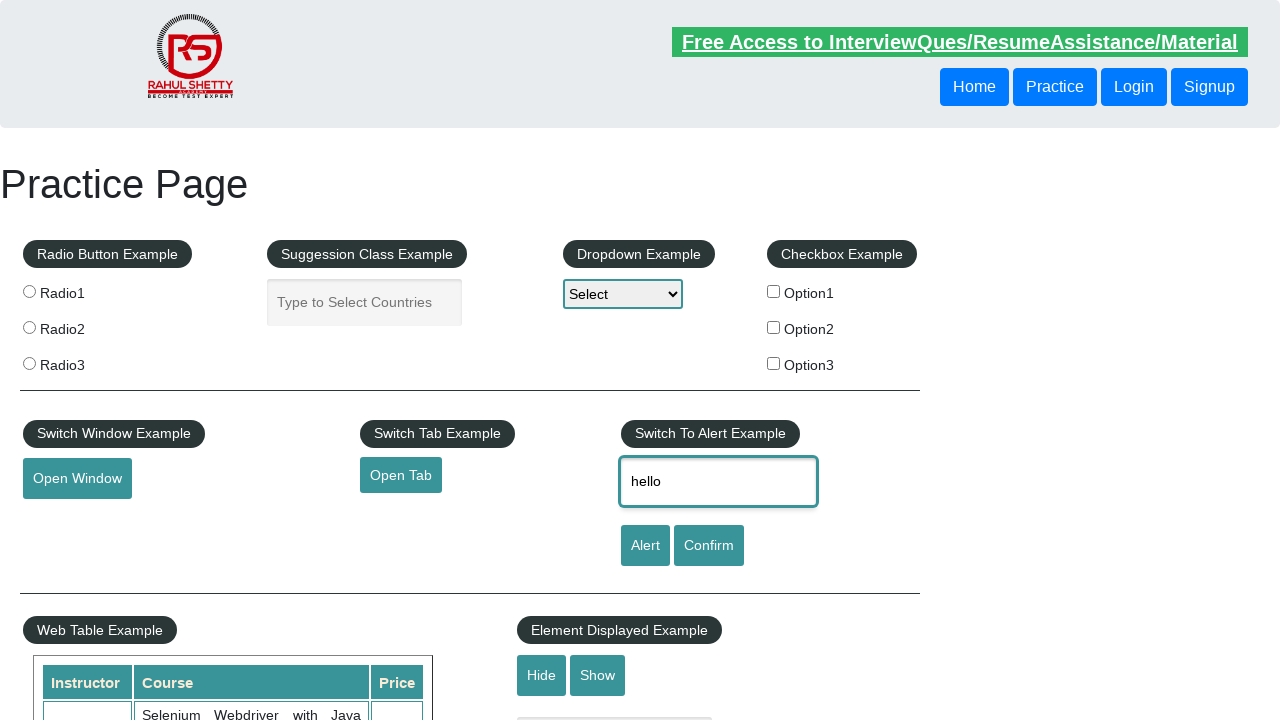

Clicked alert button to trigger JavaScript alert at (645, 546) on input#alertbtn
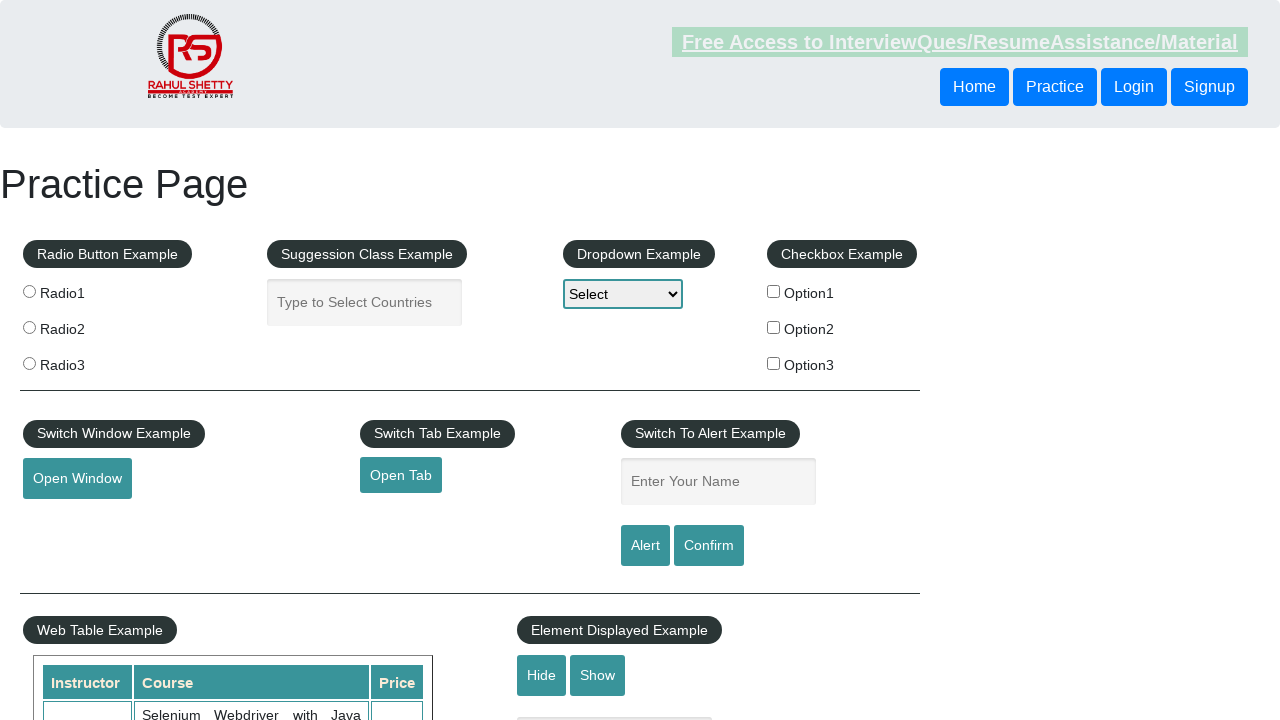

Set up alert handler to accept dialog
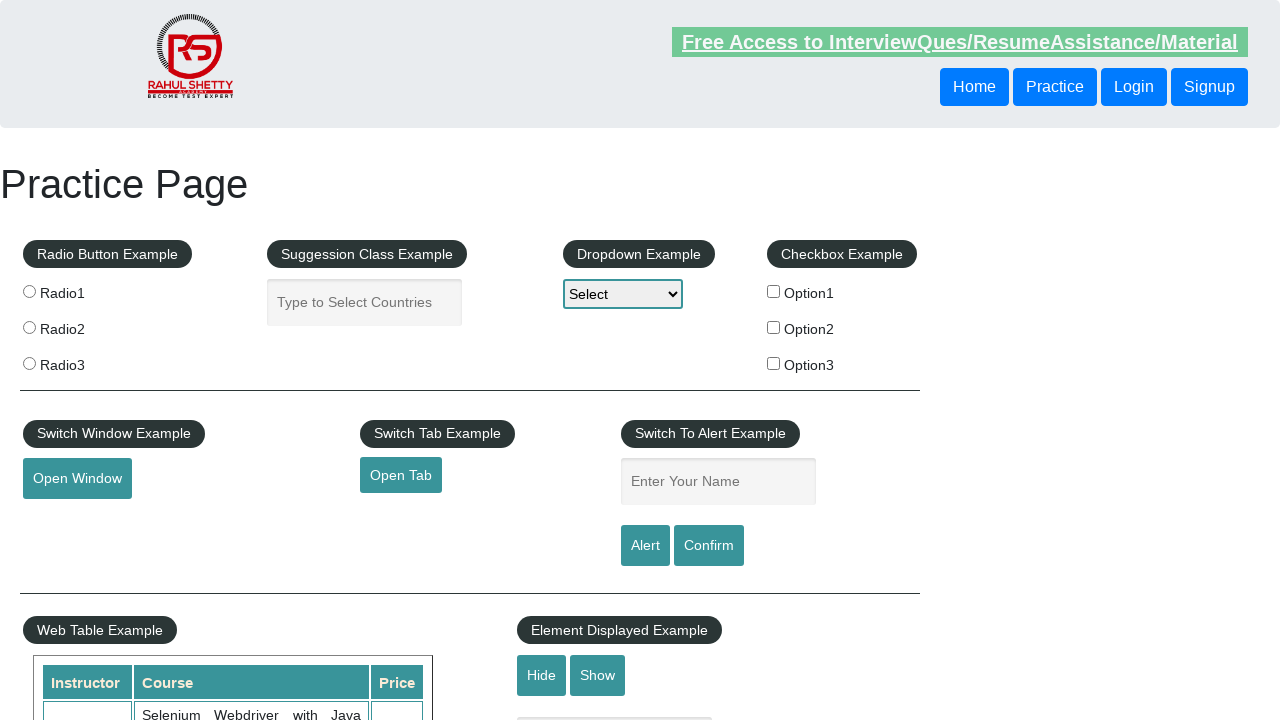

Alert dialog accepted and handled
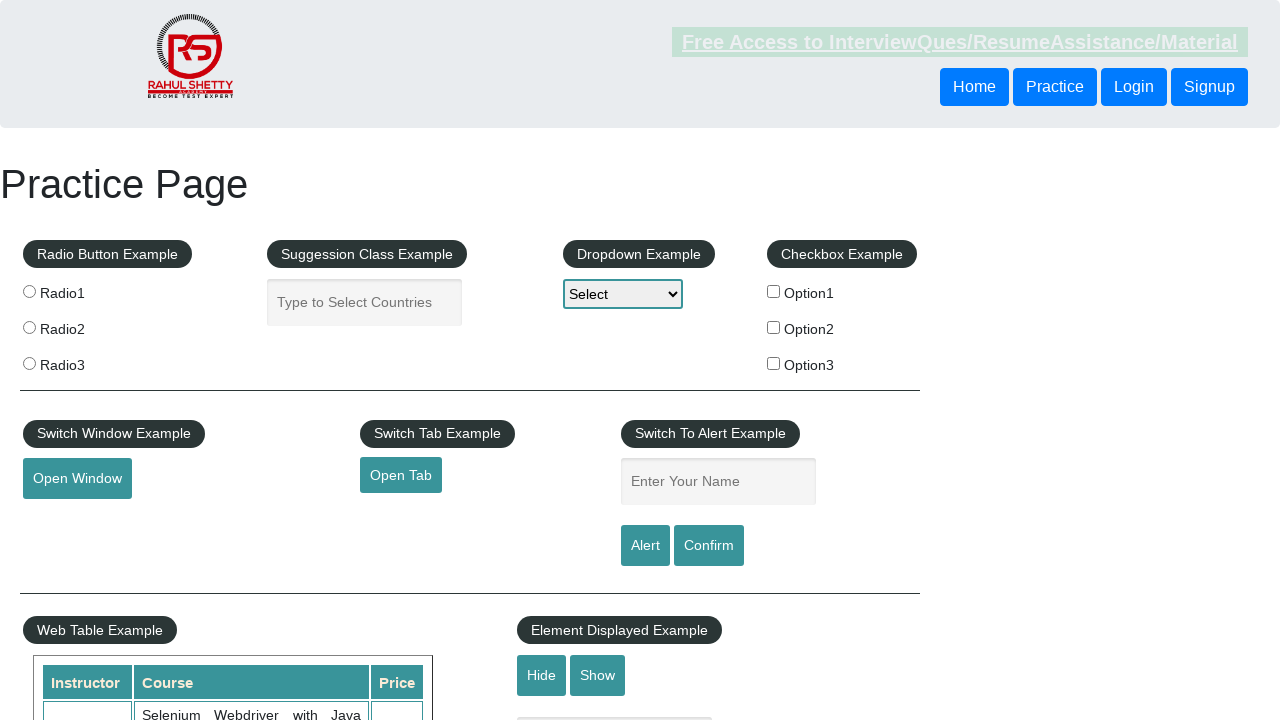

Set up confirm dialog handler to dismiss
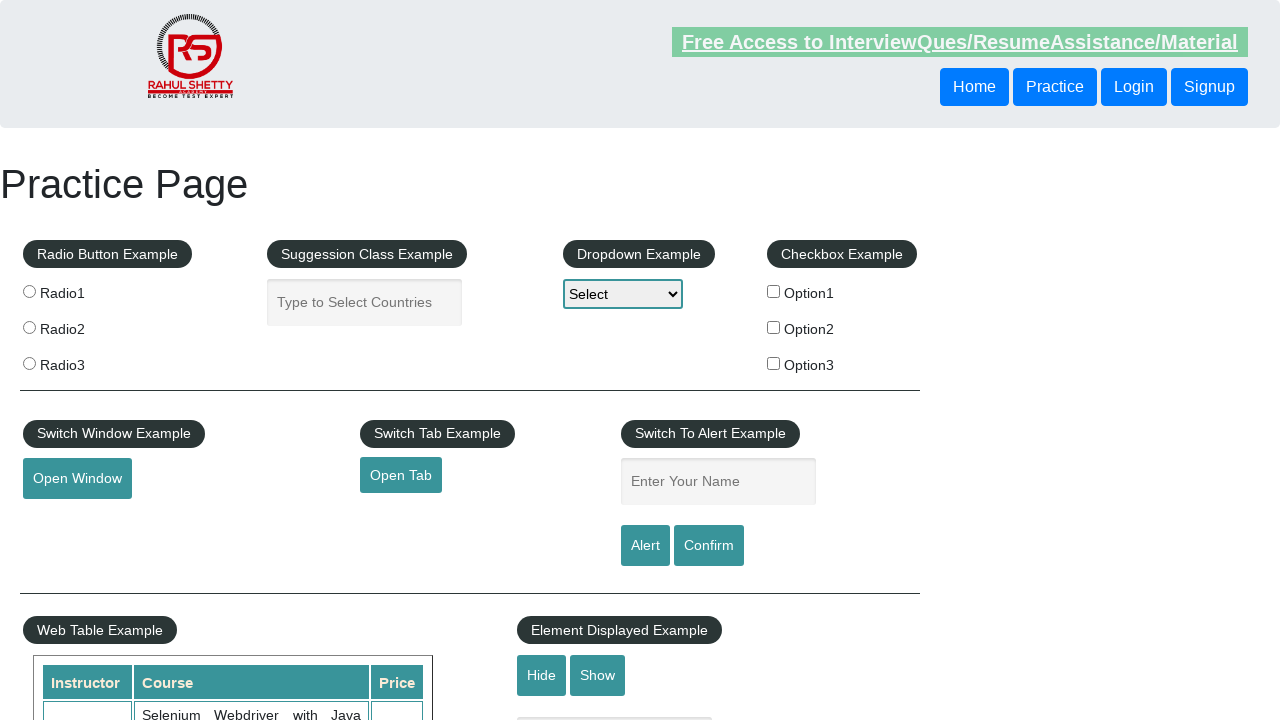

Clicked confirm button to trigger confirm dialog at (709, 546) on input#confirmbtn
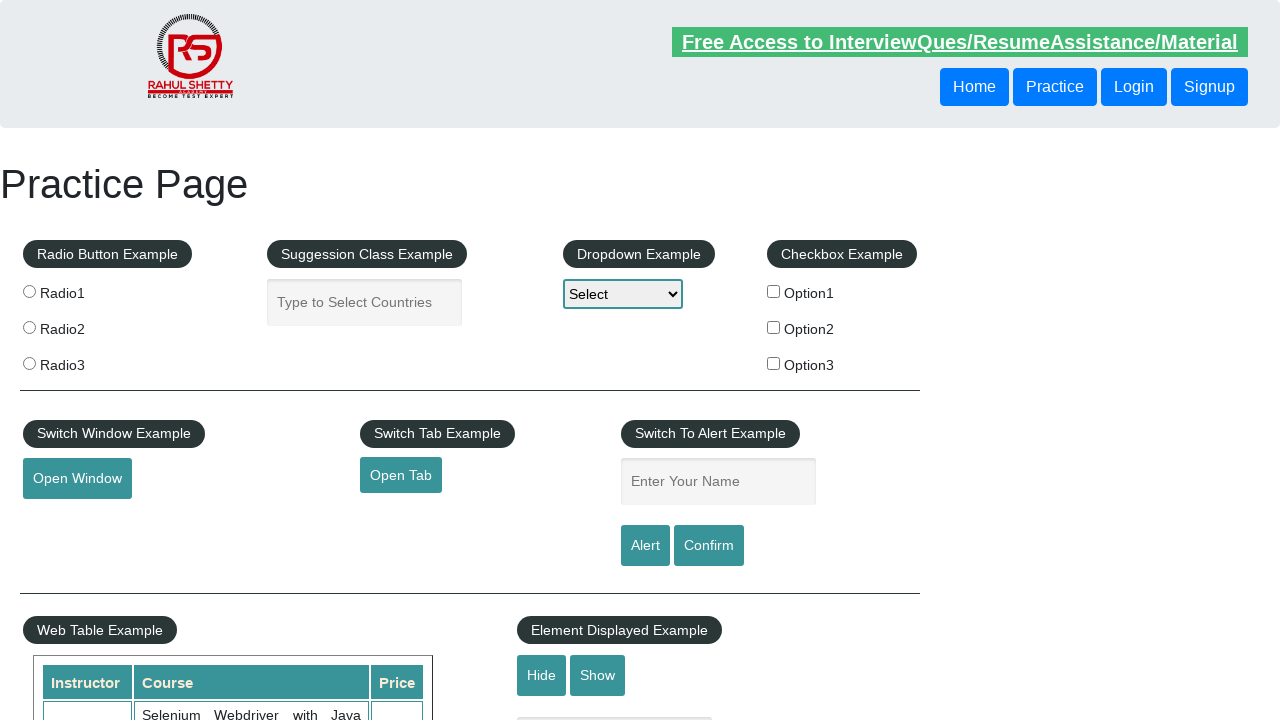

Confirm dialog dismissed and handled
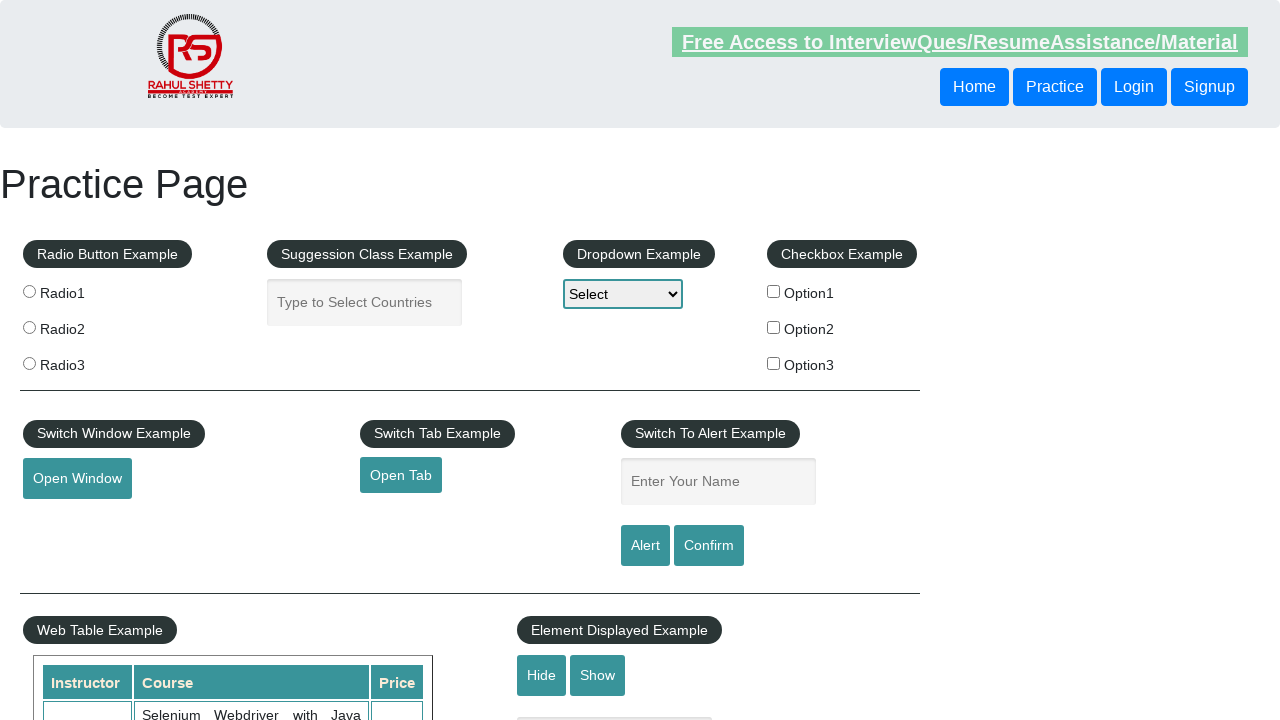

Clicked second radio button at (29, 327) on (//input[@class='radioButton'])[2]
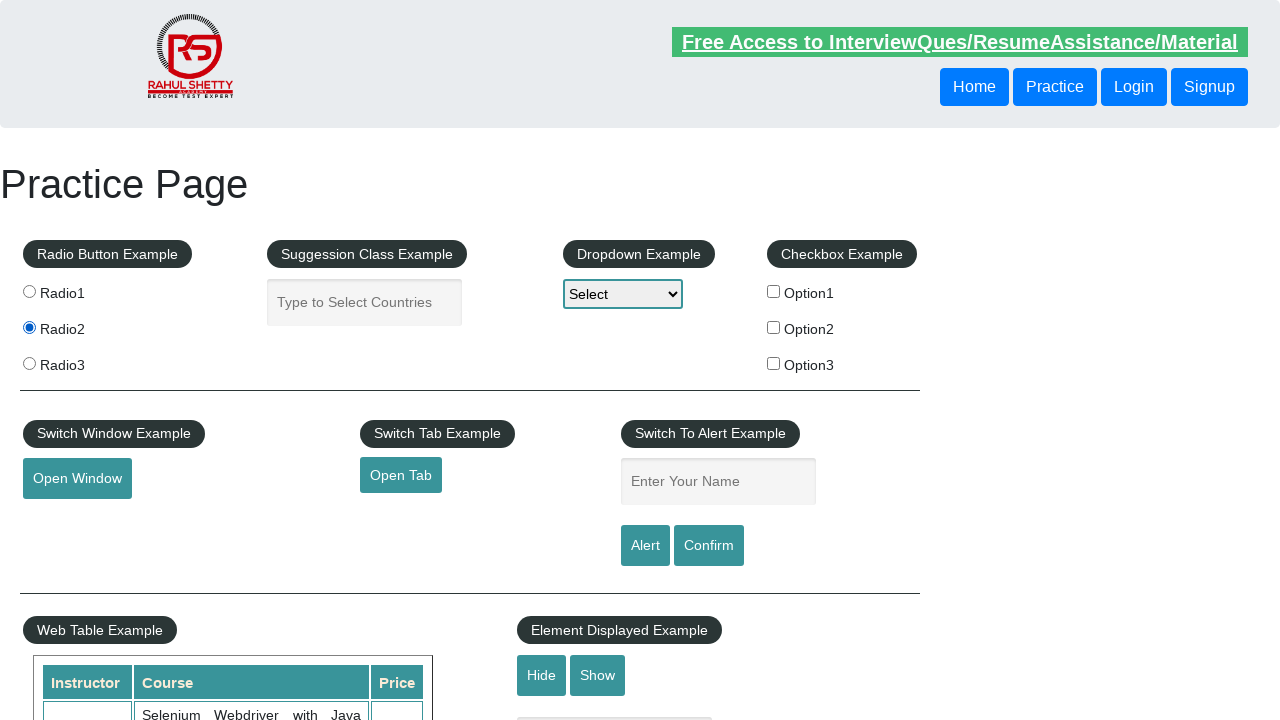

Verified second radio button is selected
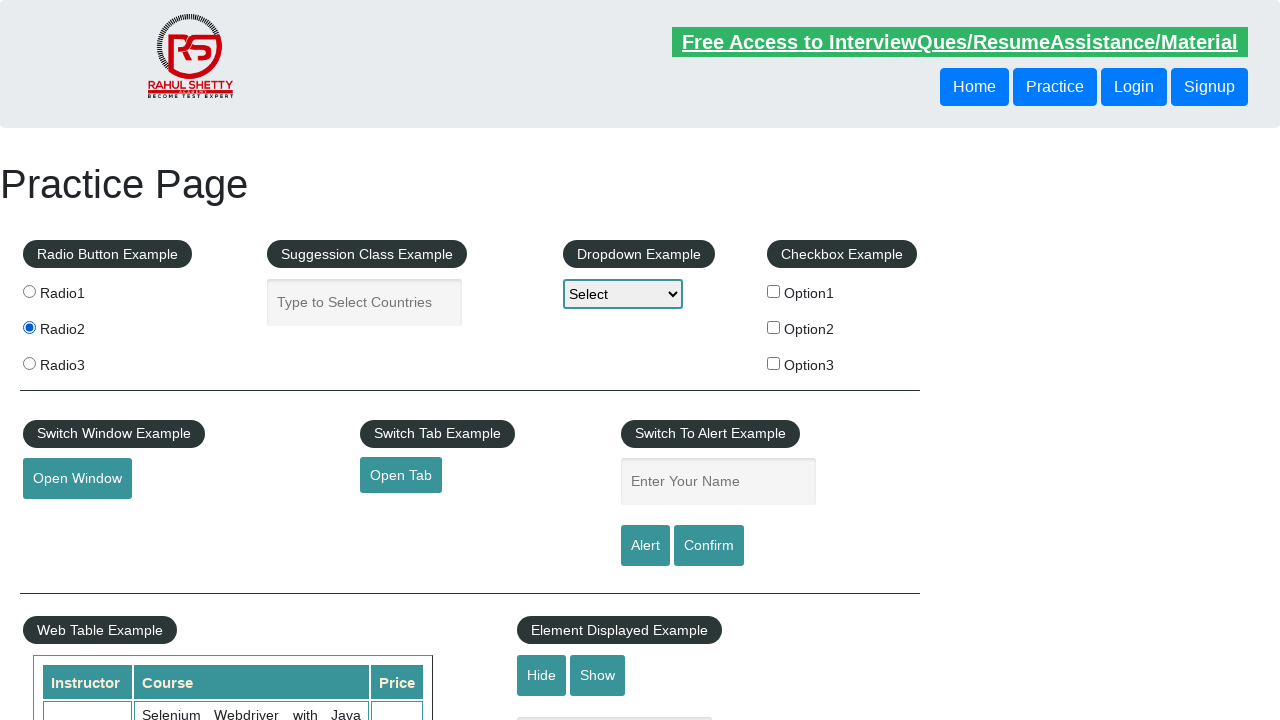

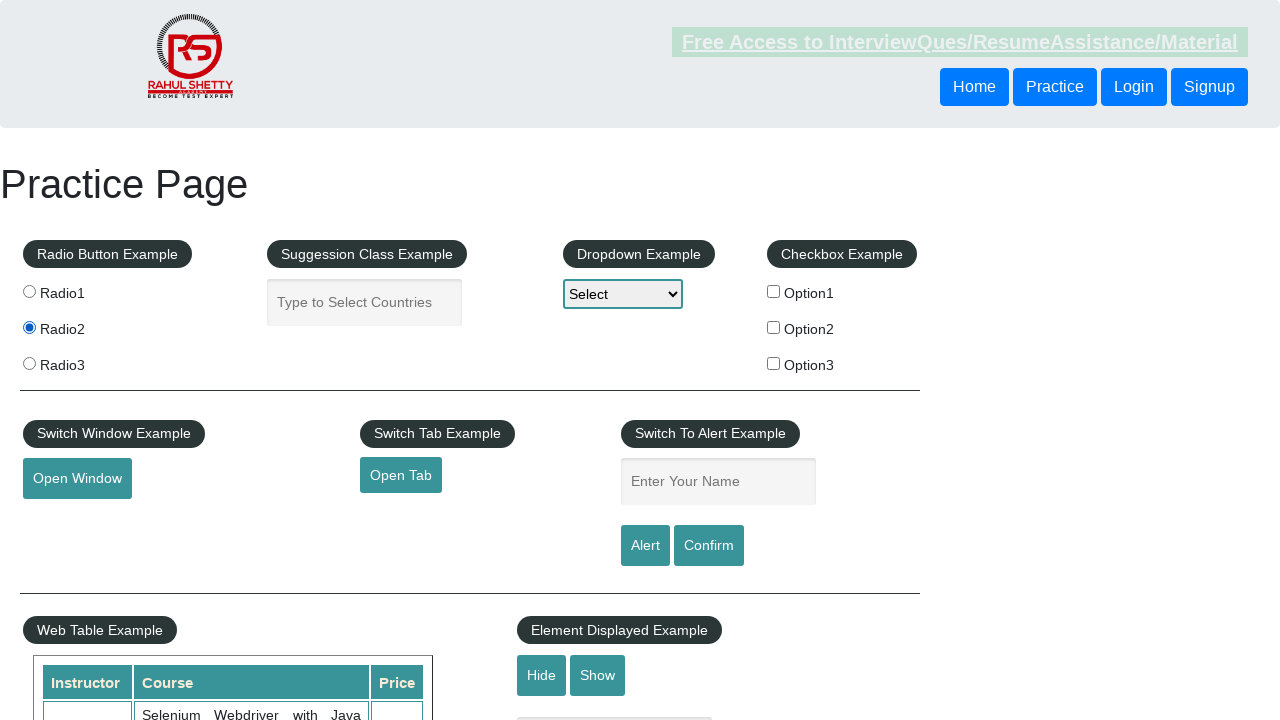